Tests drag and drop functionality by dragging element from column A to column B and verifying the swap

Starting URL: http://the-internet.herokuapp.com/drag_and_drop

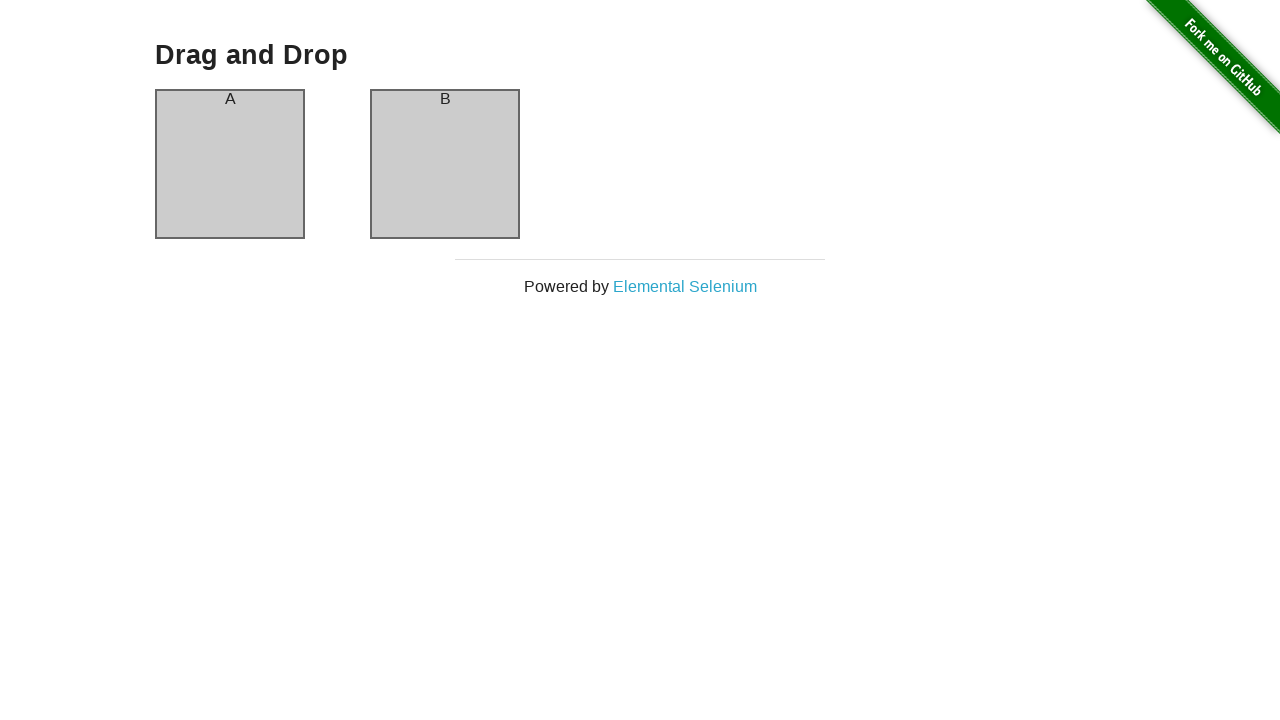

Located source element in column A
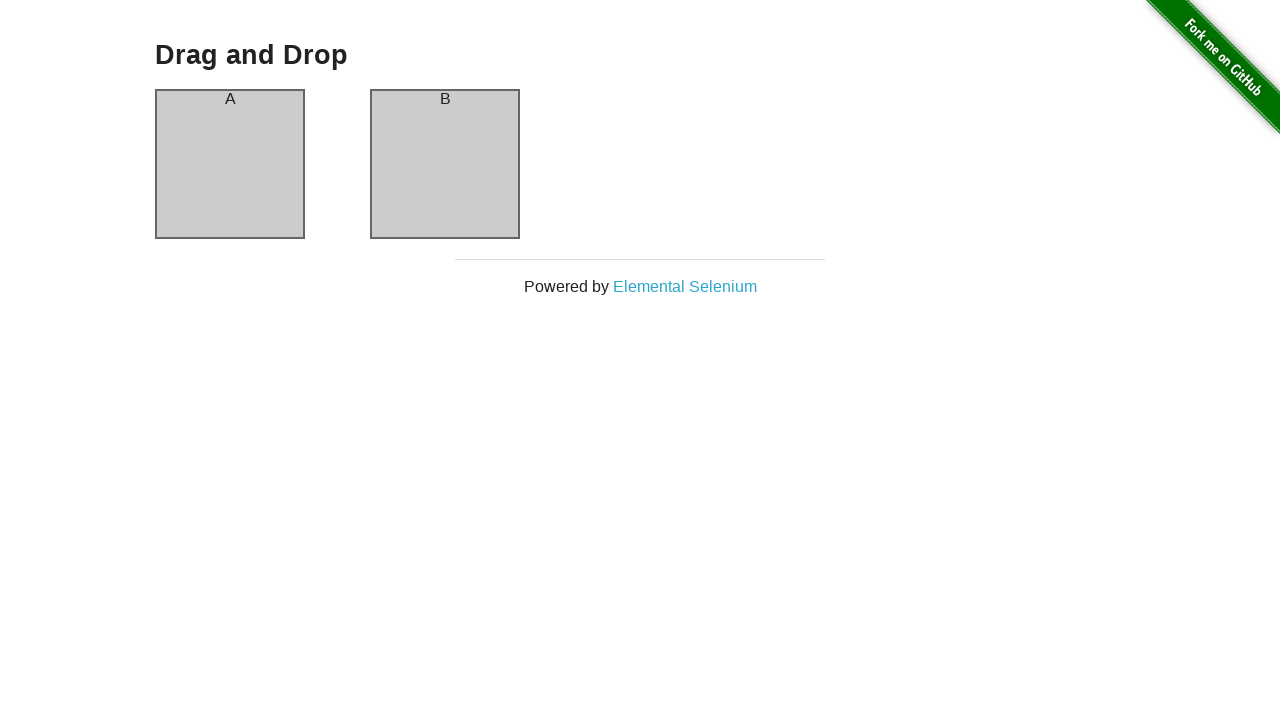

Located target element in column B
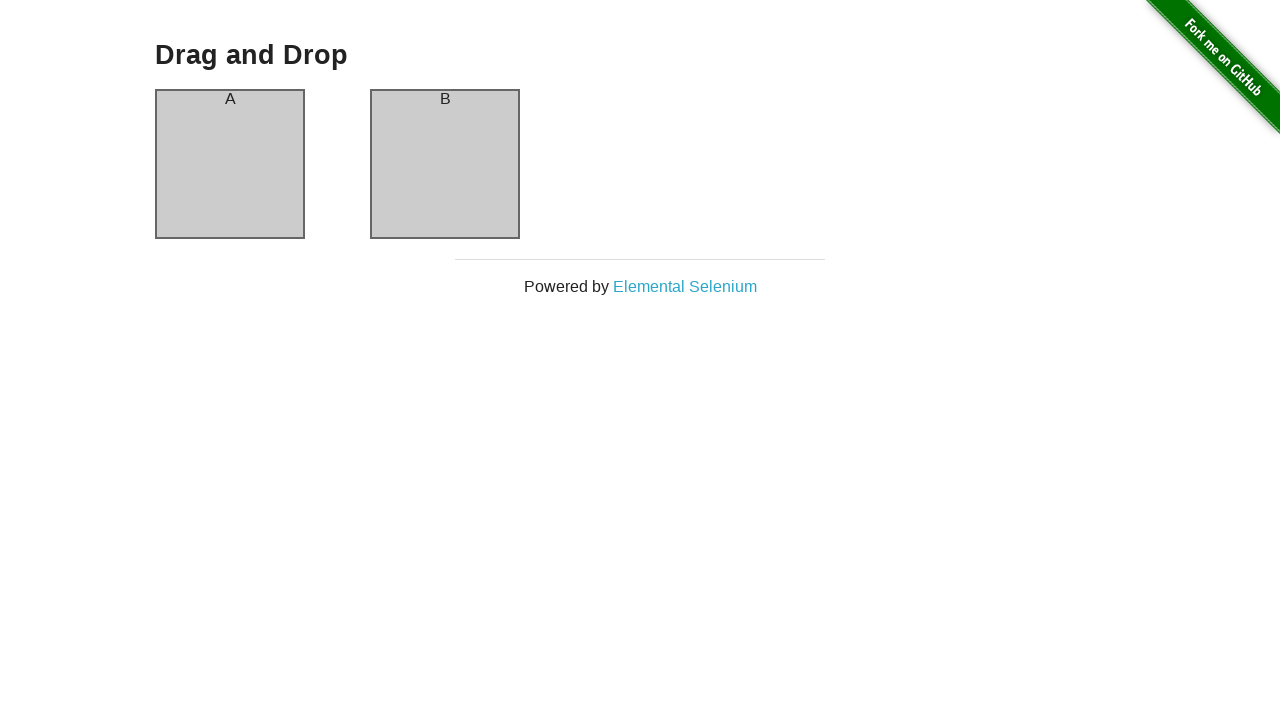

Dragged element from column A to column B at (445, 164)
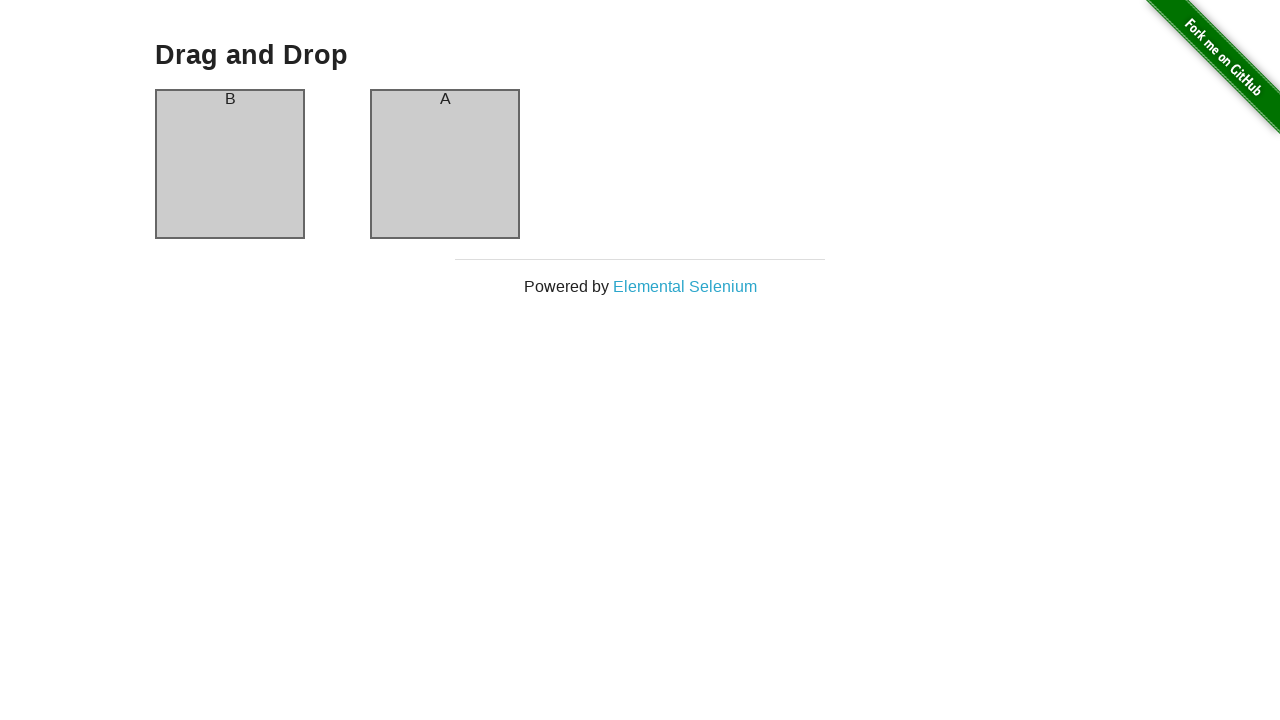

Verified source element now contains 'B'
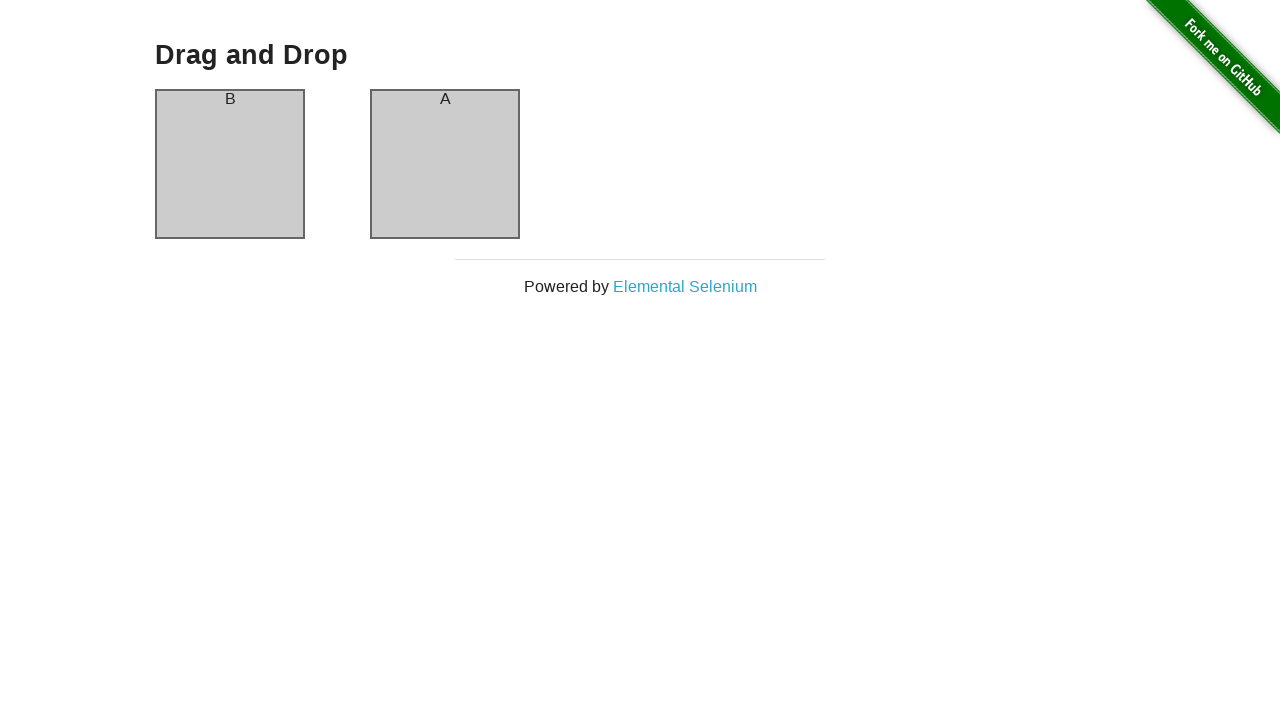

Verified target element now contains 'A'
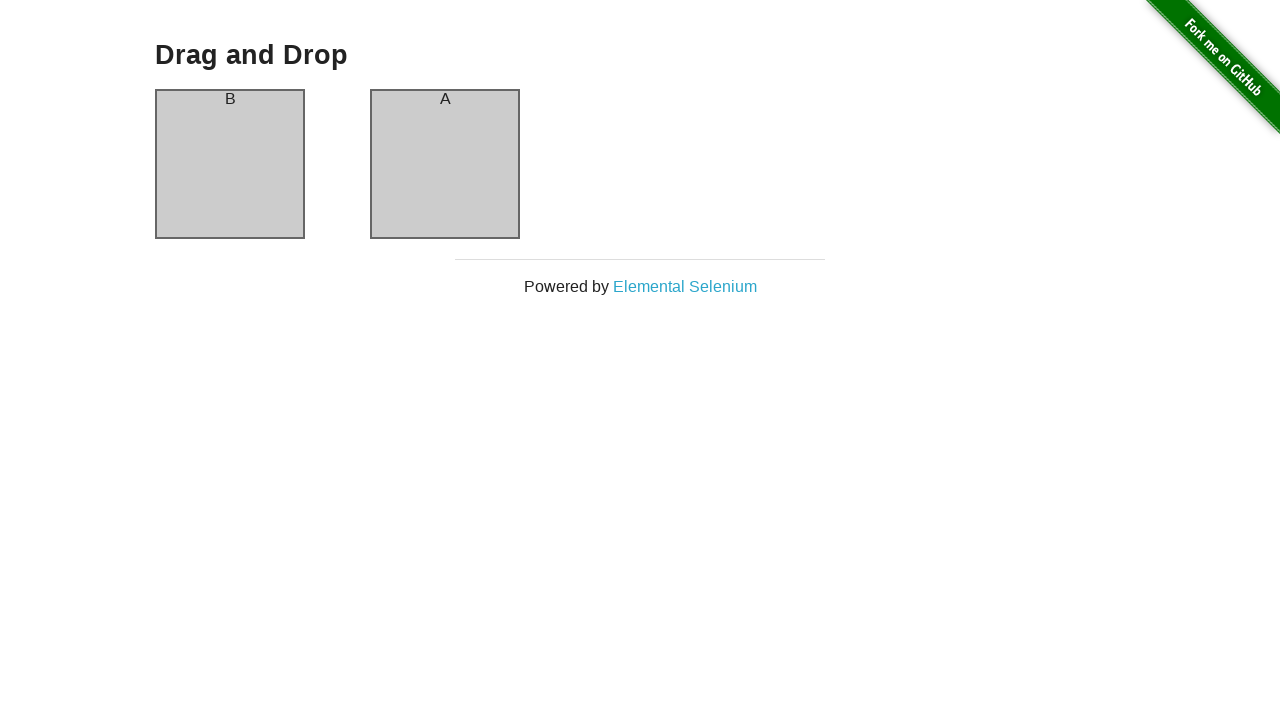

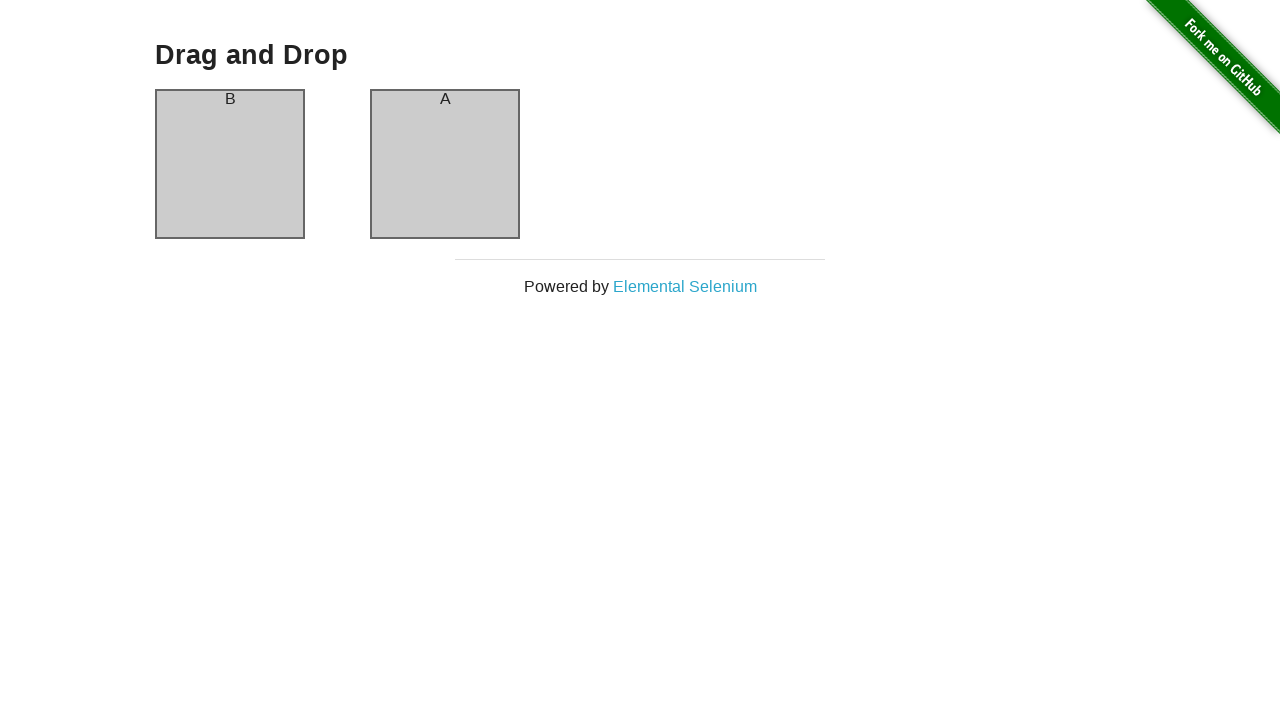